Tests a JavaScript confirm dialog by clicking the second alert button, dismissing it, and verifying the result text

Starting URL: https://the-internet.herokuapp.com/javascript_alerts

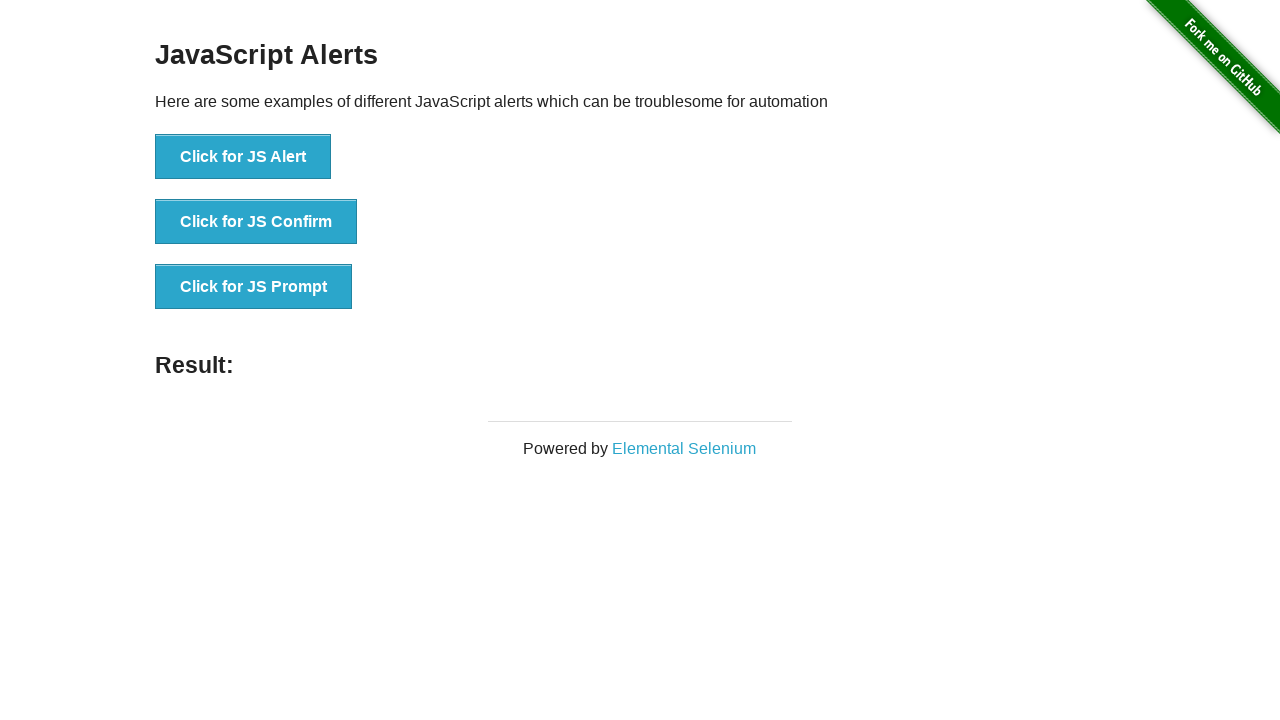

Clicked the confirm dialog button at (256, 222) on button[onclick='jsConfirm()']
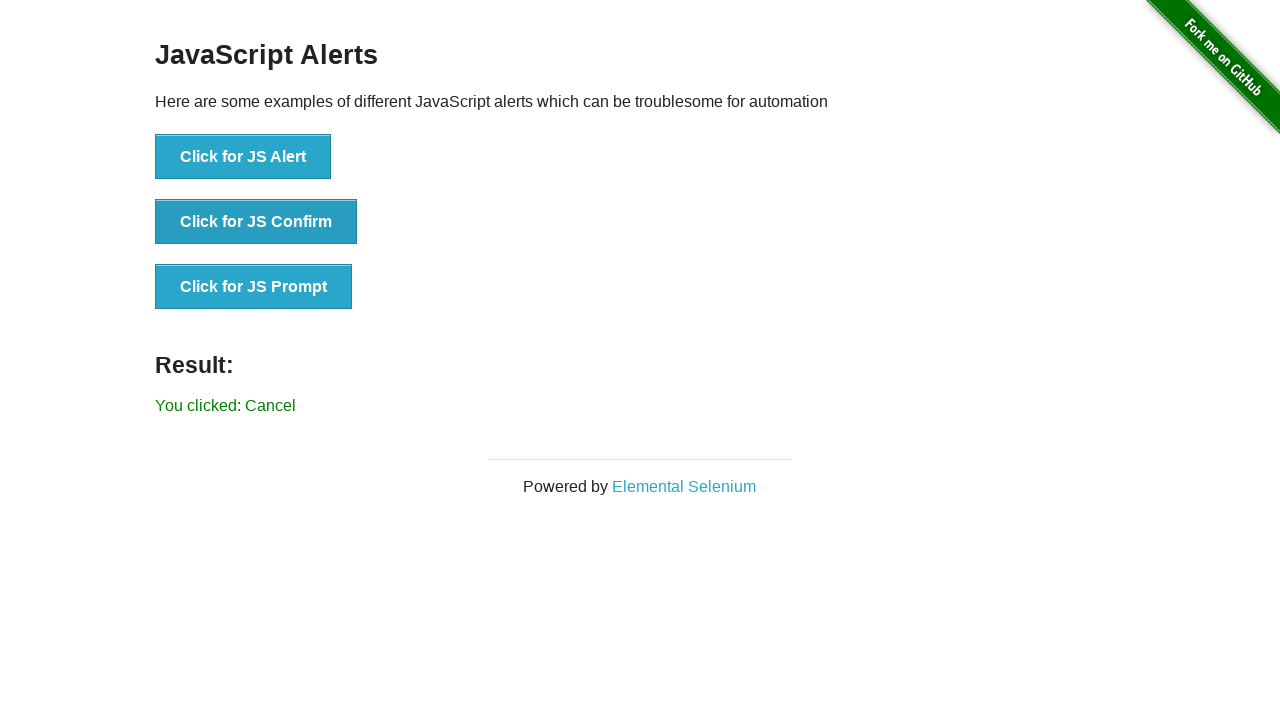

Dismissed the confirm dialog
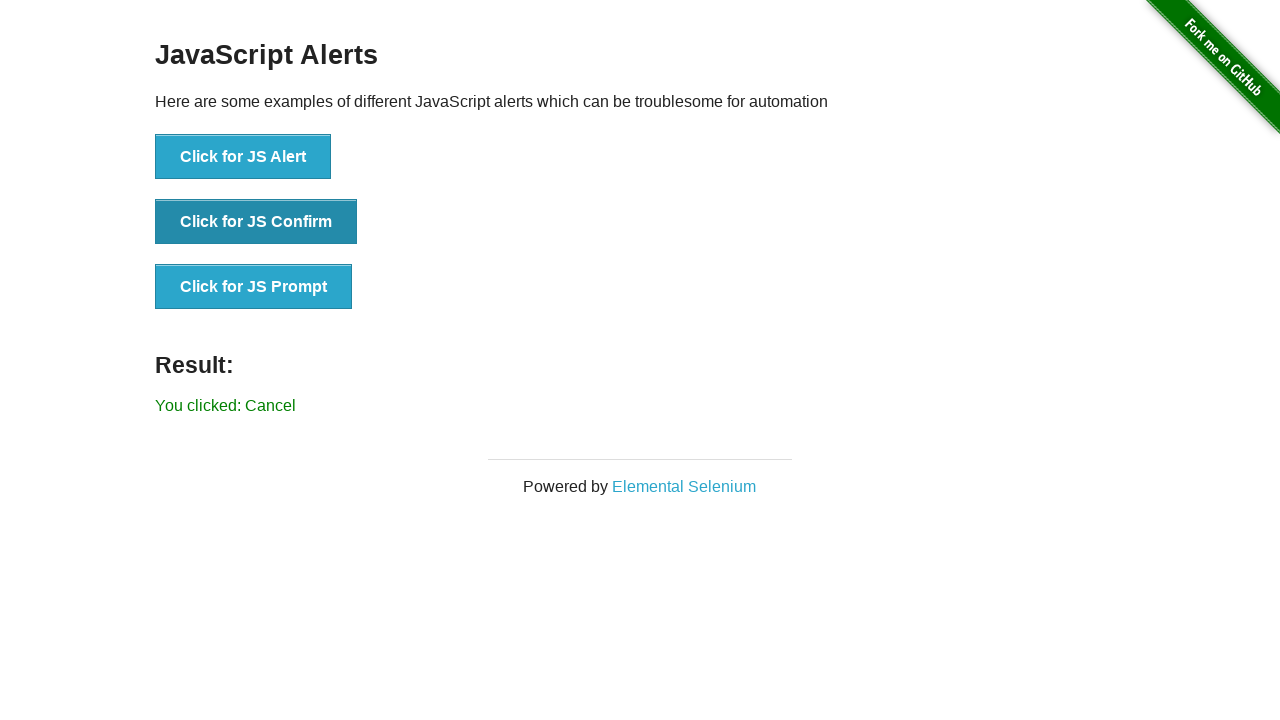

Verified result text 'You clicked: Cancel' appeared
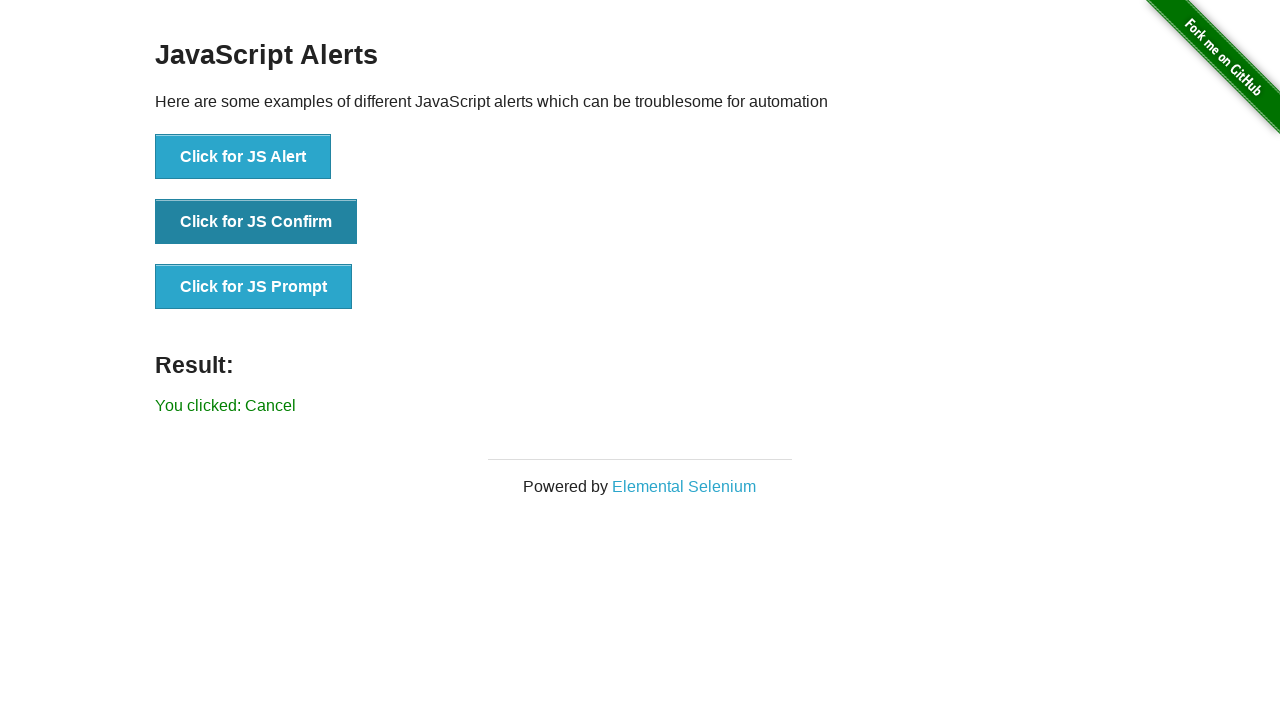

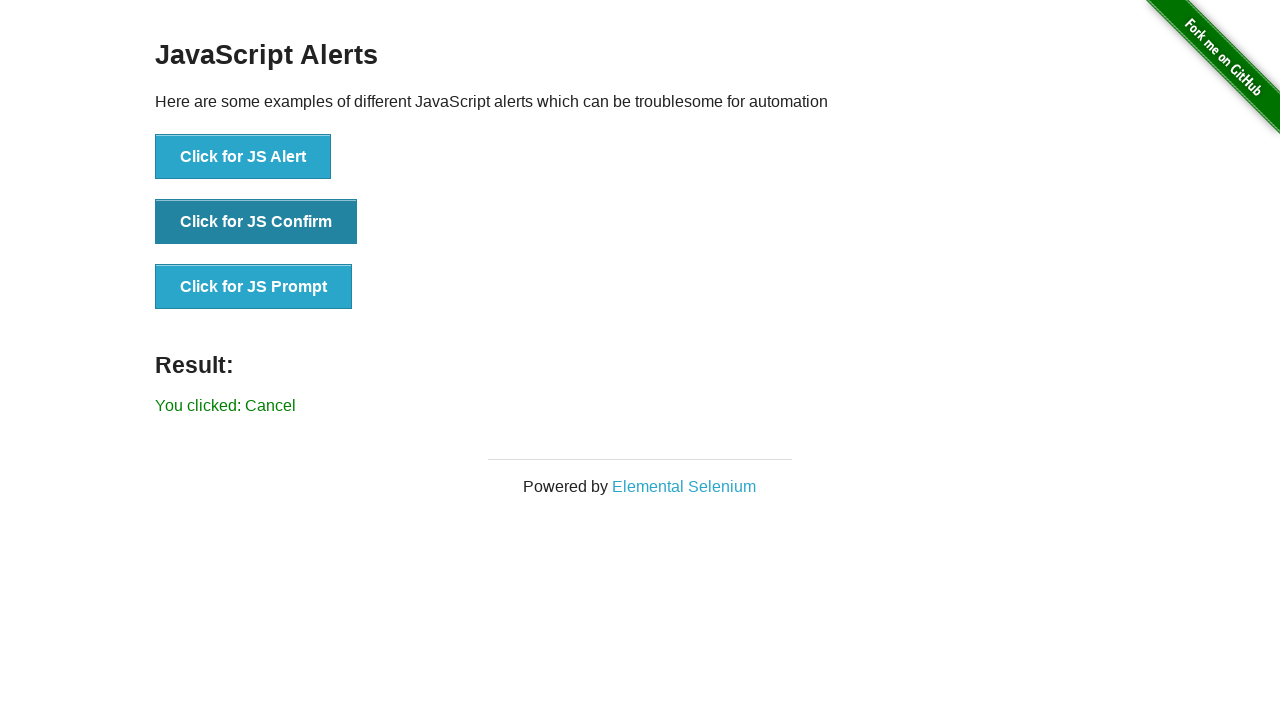